Tests JavaScript alert handling on demoqa.com - clicks a button to trigger an alert and accepts it, clicks a timer alert button and waits for the delayed alert to appear then accepts it, and clicks a confirm button then dismisses the confirmation dialog.

Starting URL: https://demoqa.com/alerts

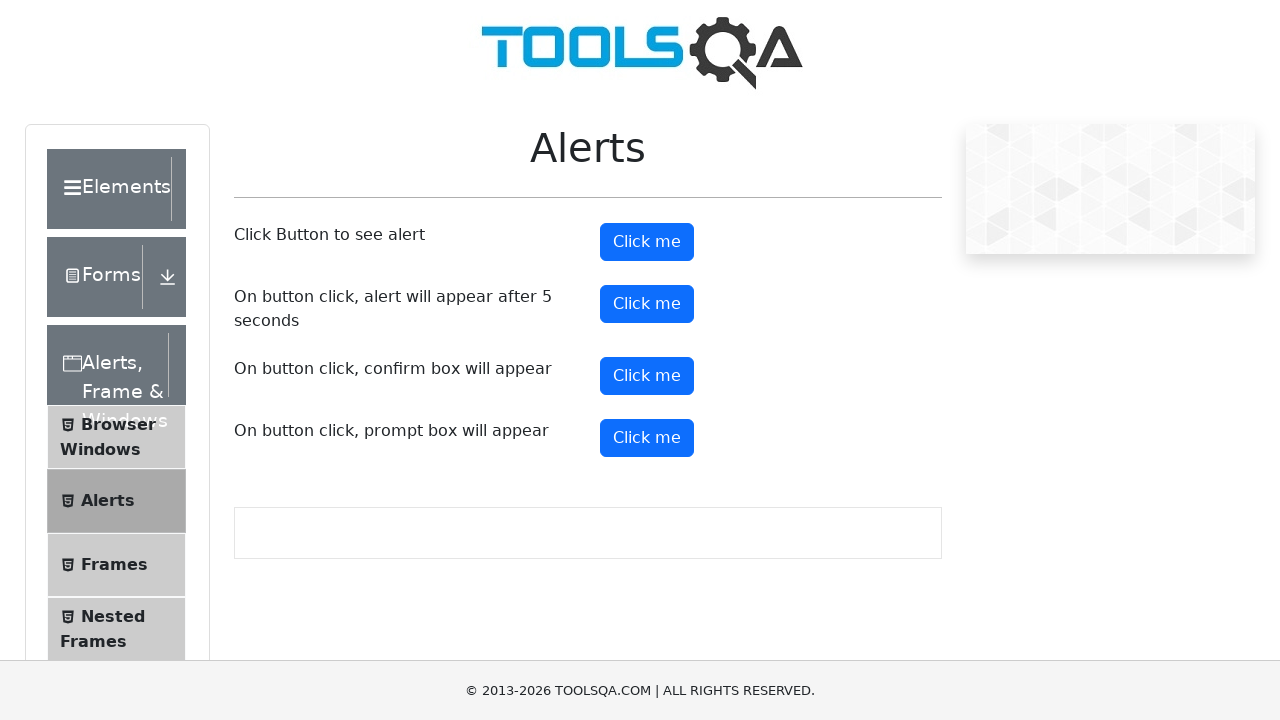

Navigated to alerts test page
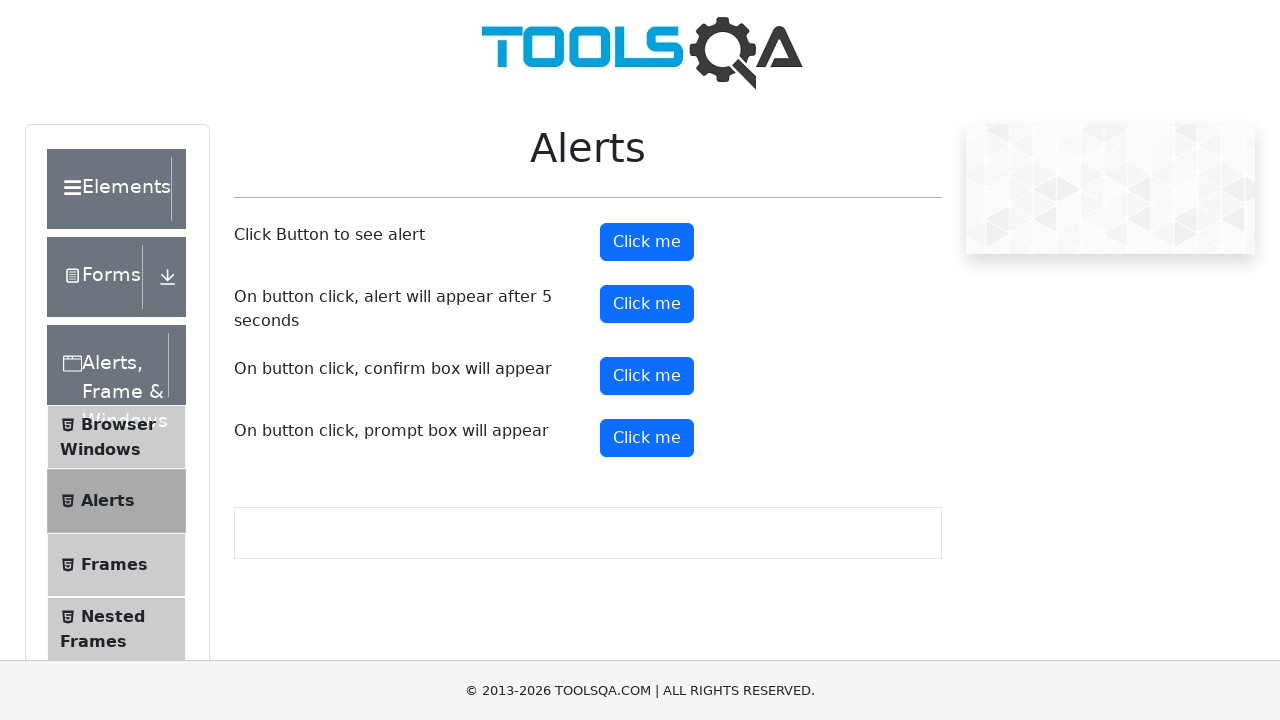

Registered dialog handler to accept first alert
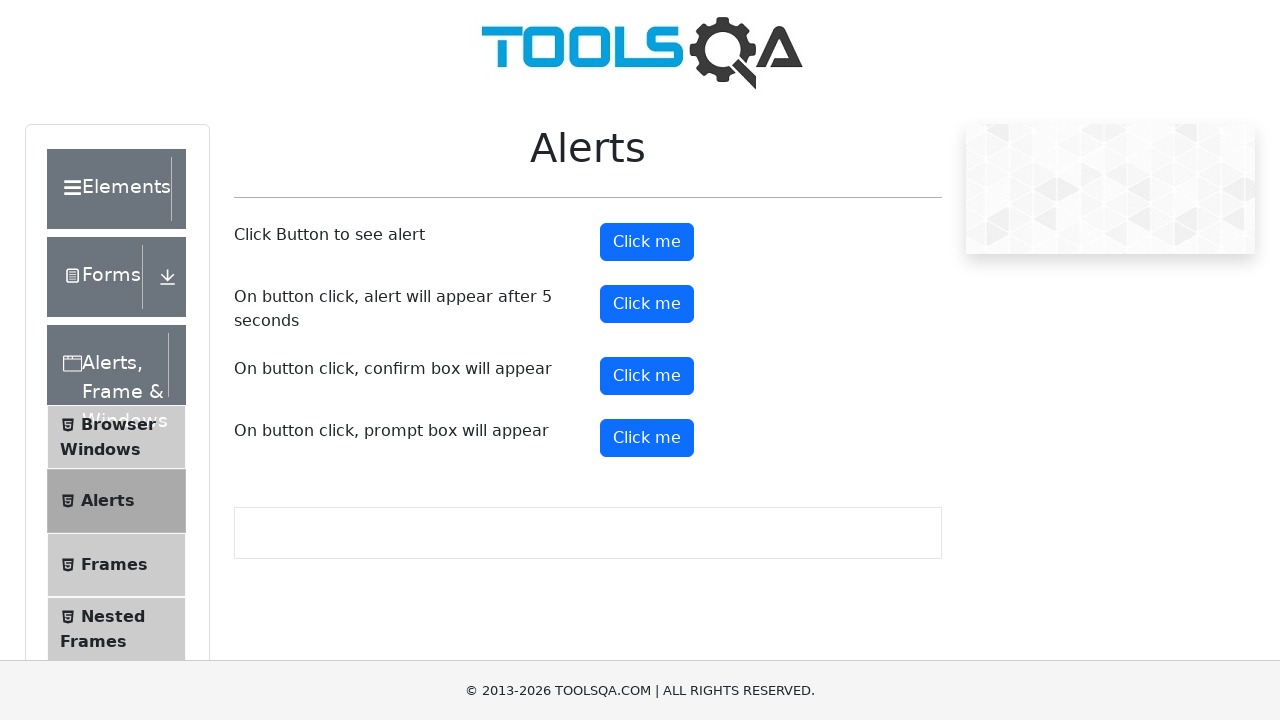

Clicked alert button to trigger immediate alert at (647, 242) on #alertButton
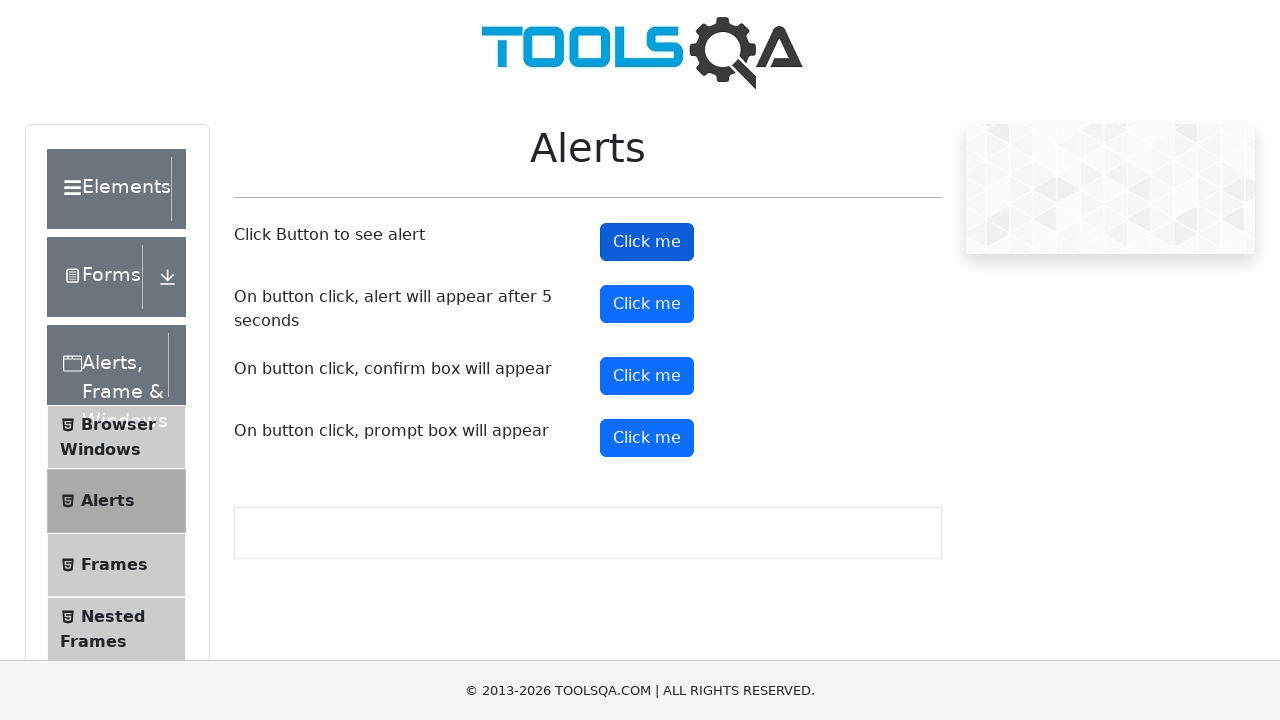

Registered dialog handler to accept timer alert
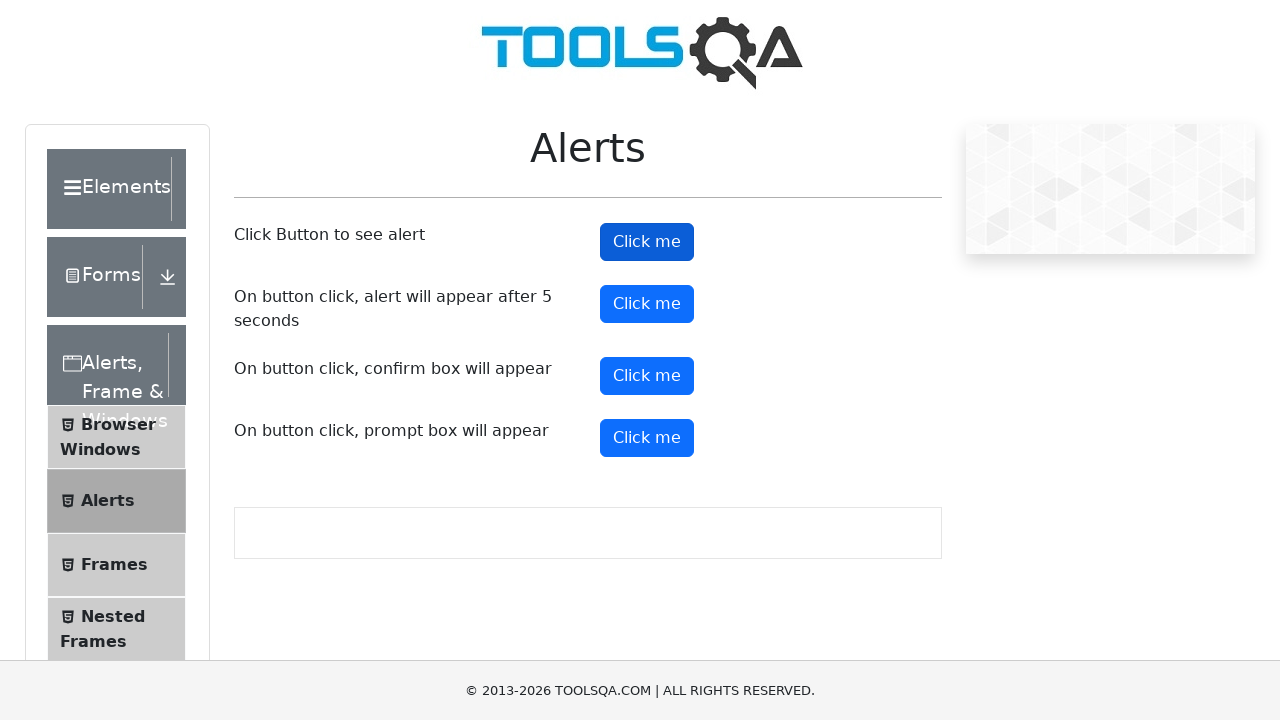

Clicked timer alert button to trigger delayed alert at (647, 304) on #timerAlertButton
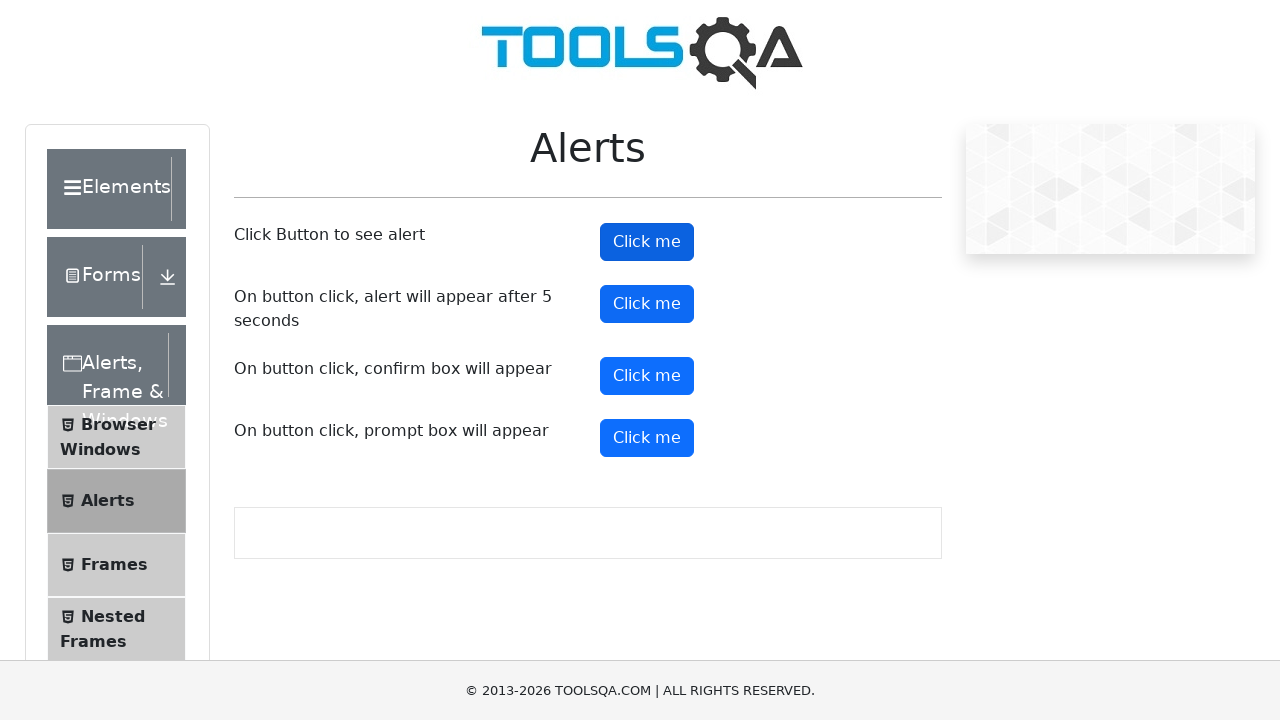

Waited 6 seconds for delayed alert to appear and be accepted
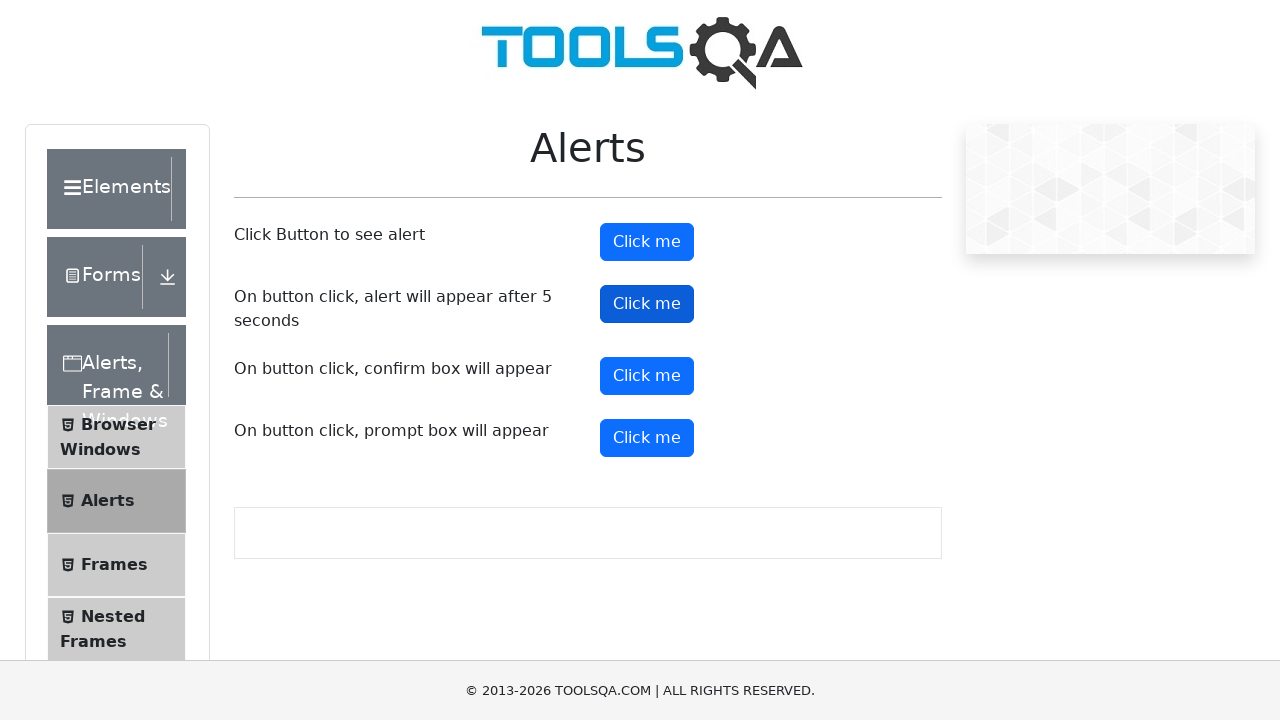

Registered dialog handler to dismiss confirmation dialog
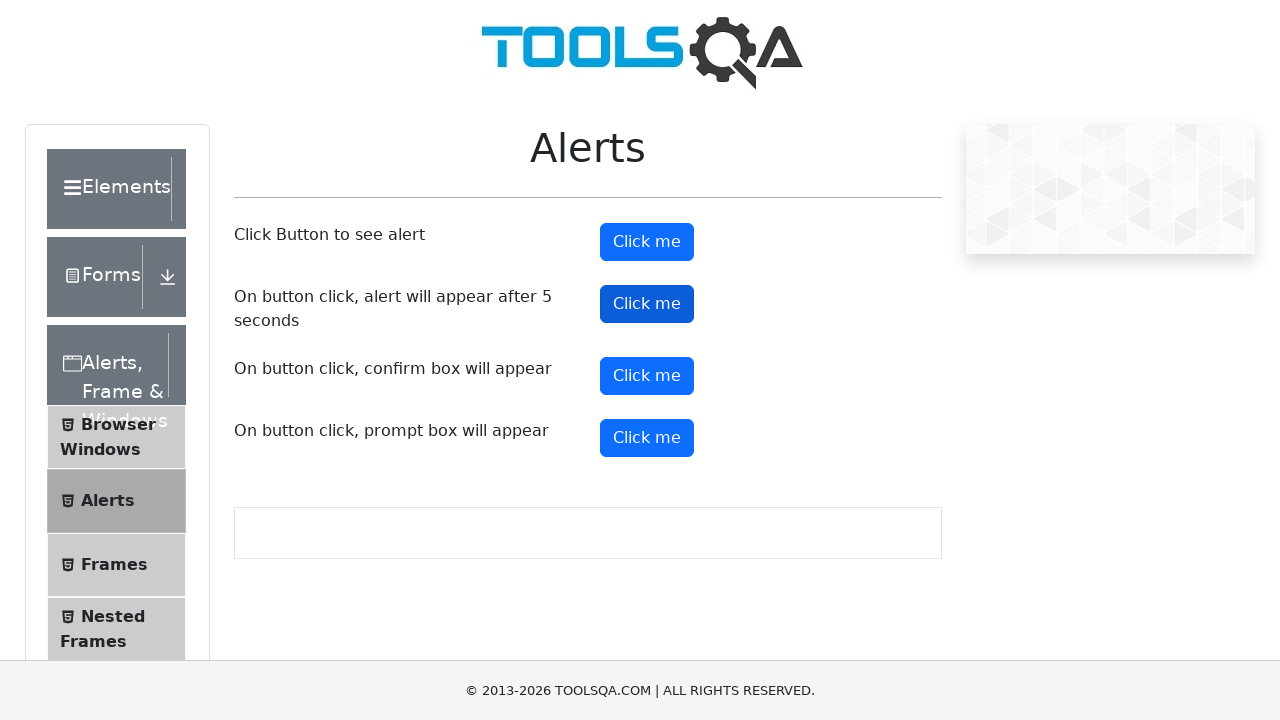

Clicked confirm button to trigger confirmation dialog at (647, 376) on #confirmButton
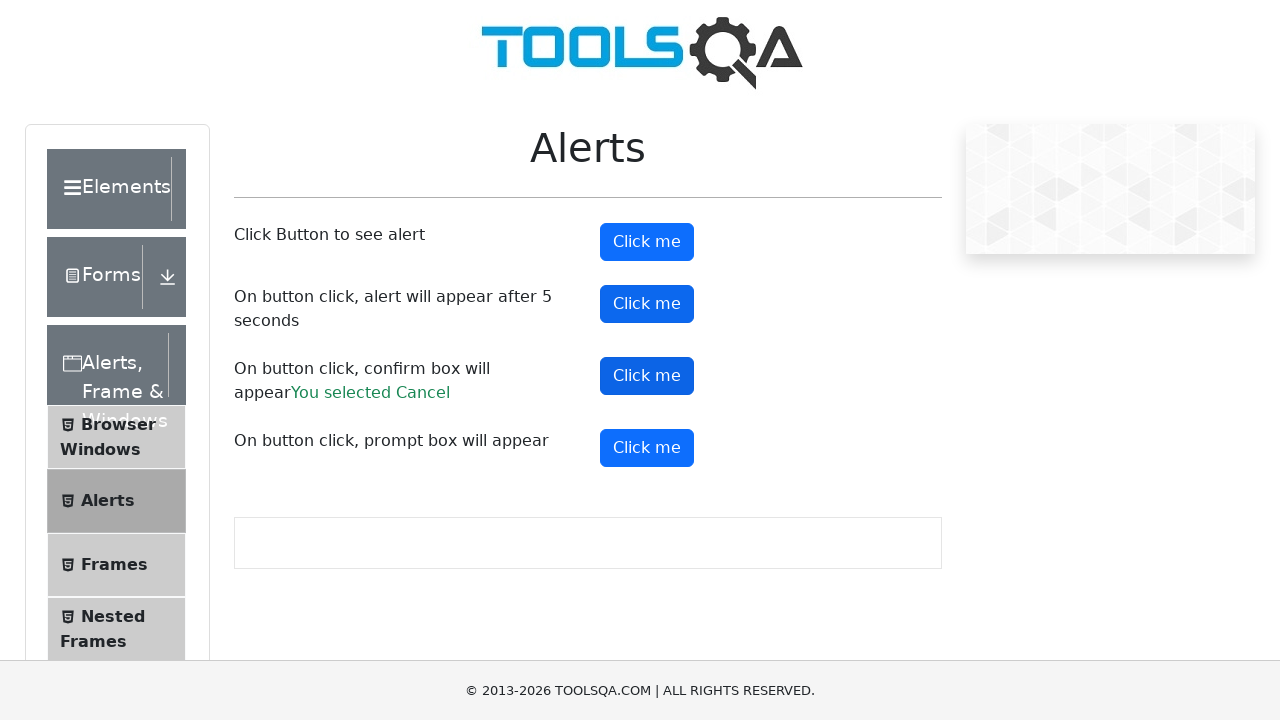

Verified cancel result text is displayed after dismissing confirmation
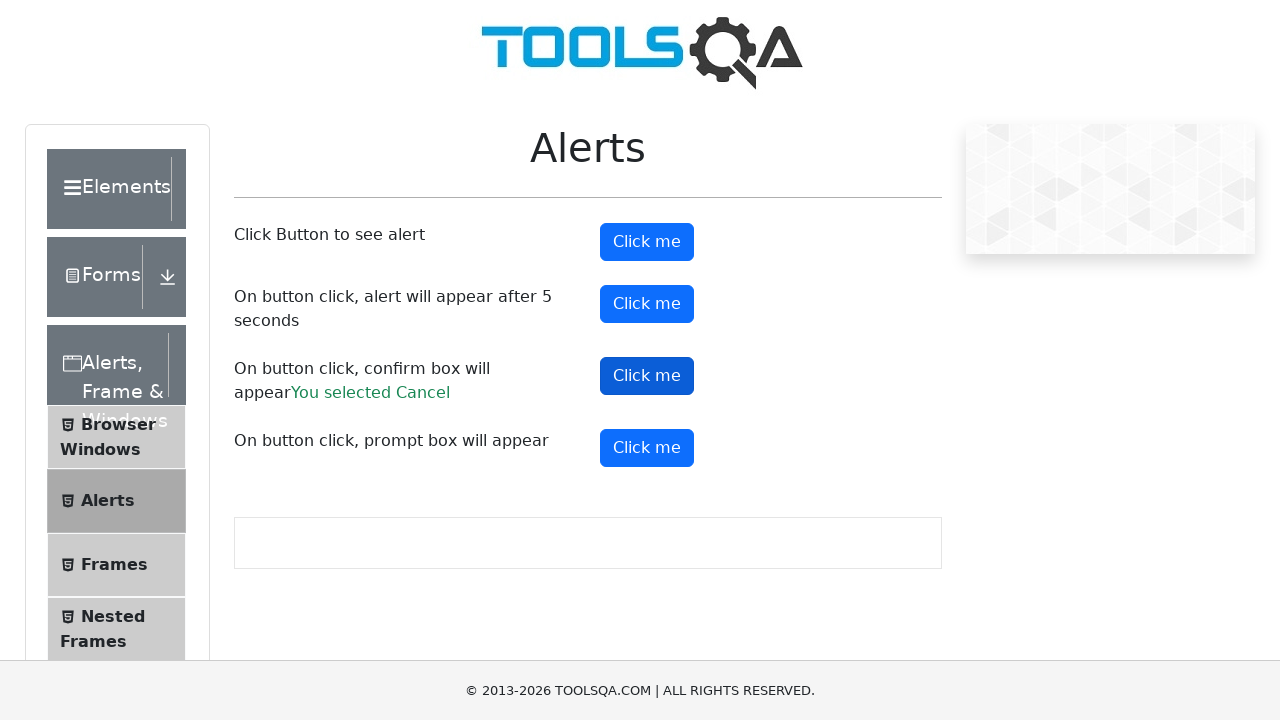

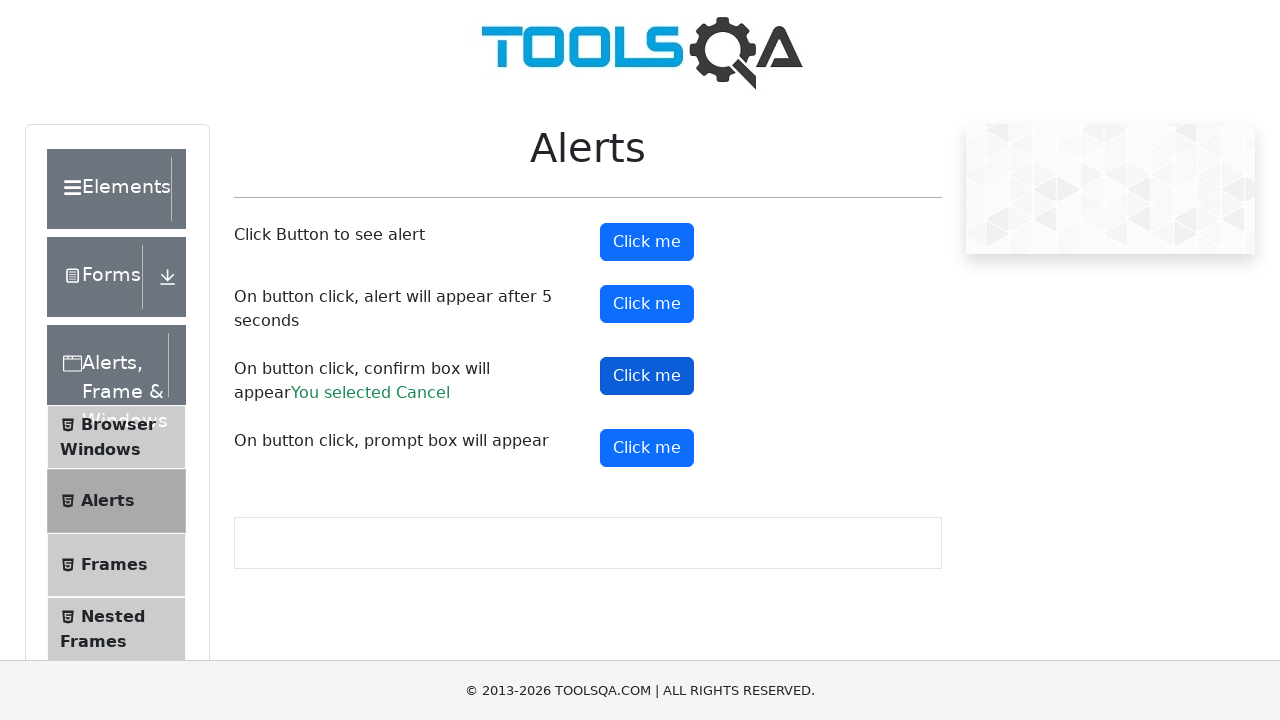